Tests dismissing a JavaScript confirm alert by clicking a button, canceling the alert, and verifying the cancel result message.

Starting URL: https://automationfc.github.io/basic-form/index.html

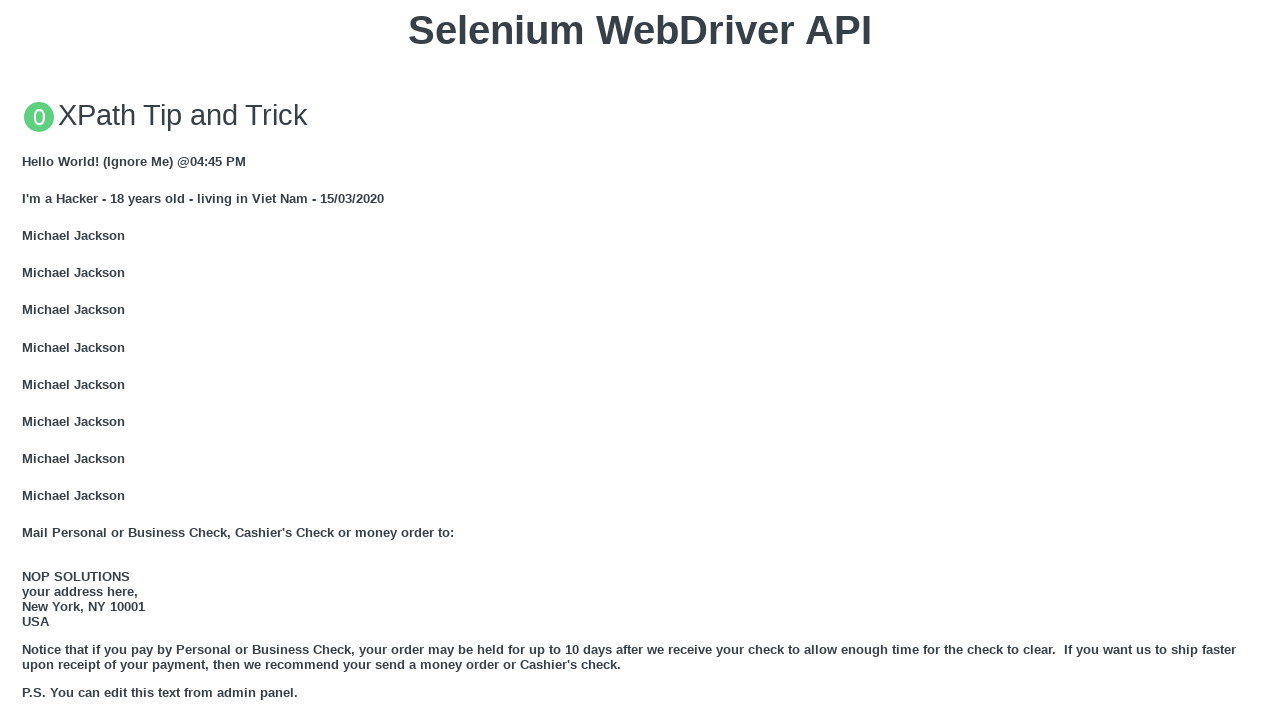

Set up dialog handler to dismiss (cancel) alerts
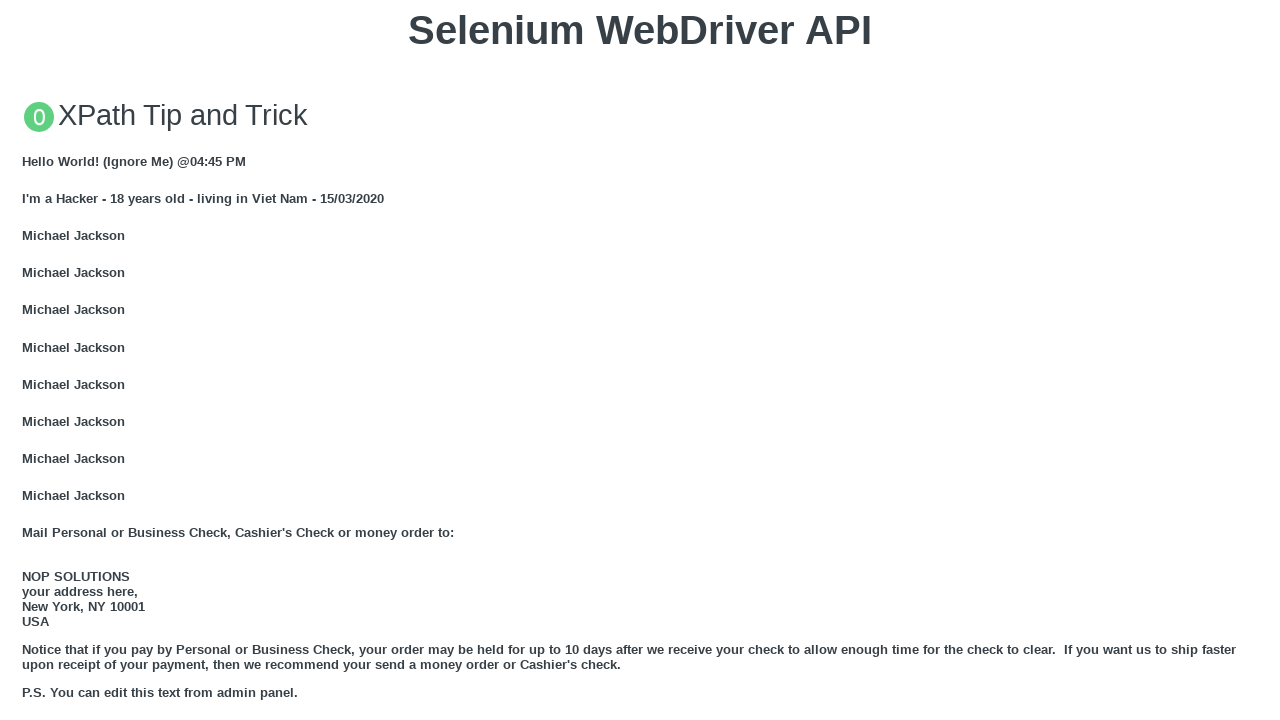

Clicked 'Click for JS Confirm' button to trigger JavaScript confirm alert at (640, 360) on xpath=//button[text()='Click for JS Confirm']
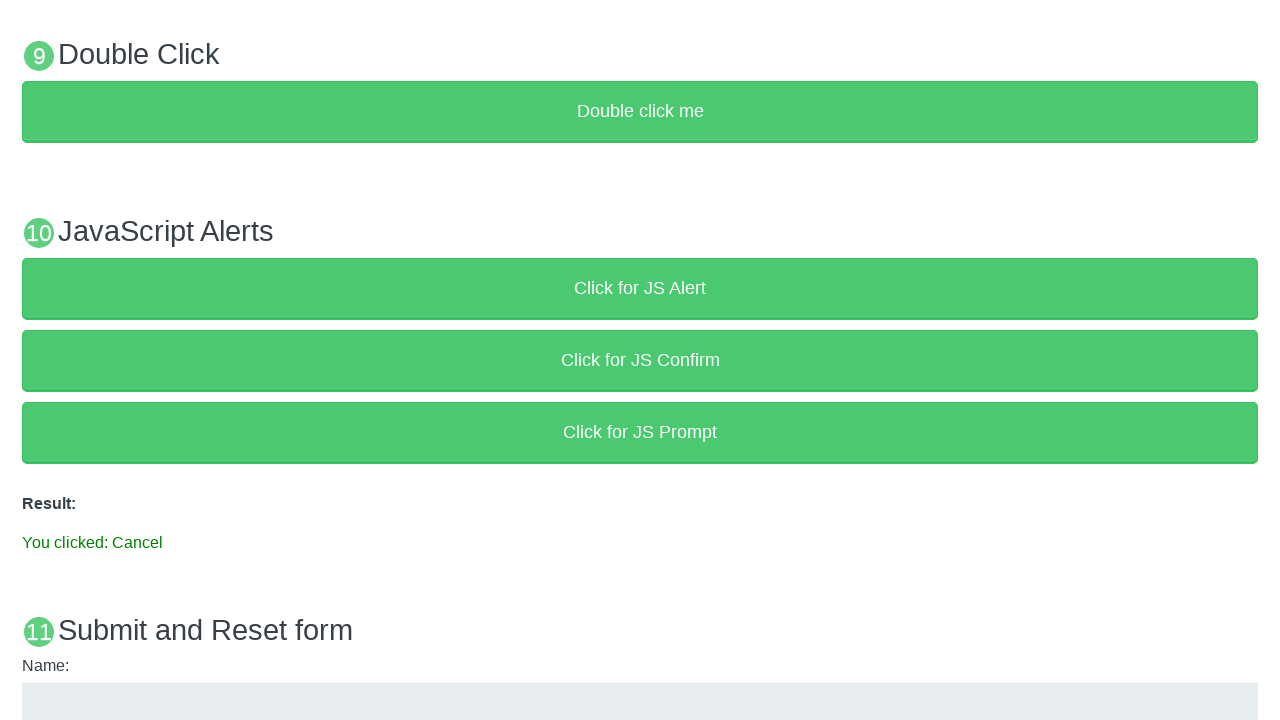

Waited for result message element to appear
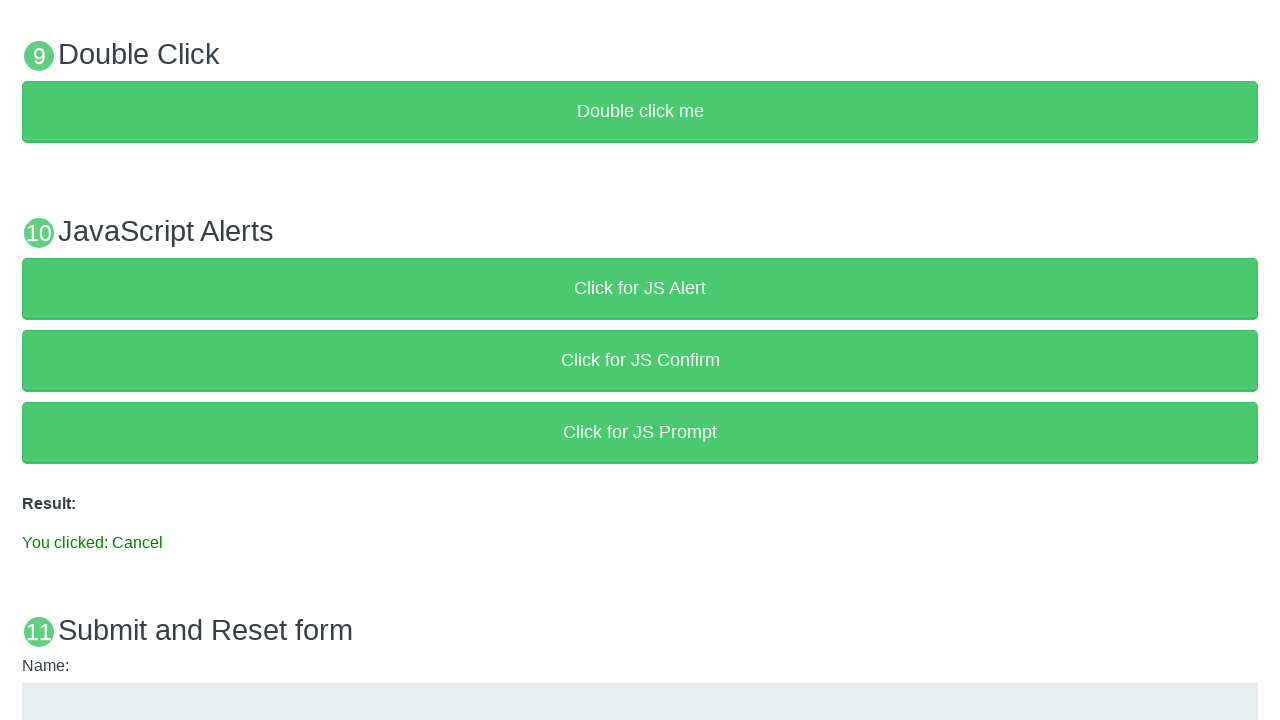

Verified result message displays 'You clicked: Cancel'
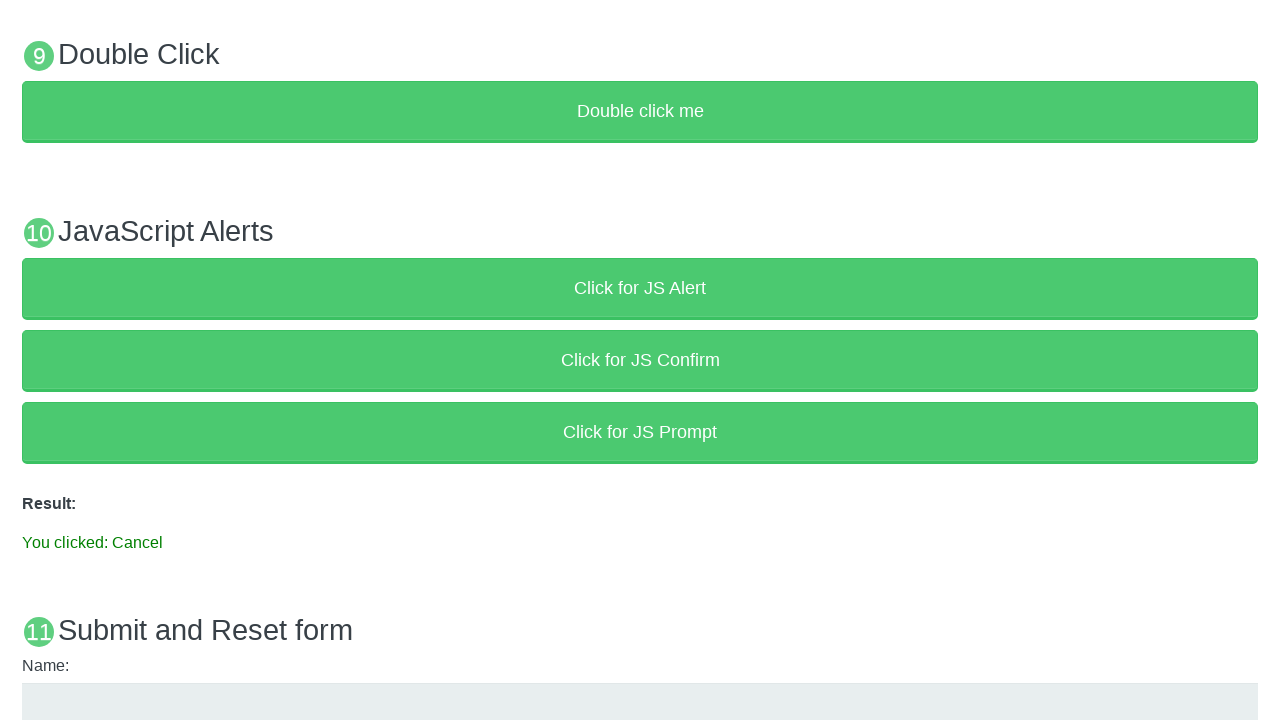

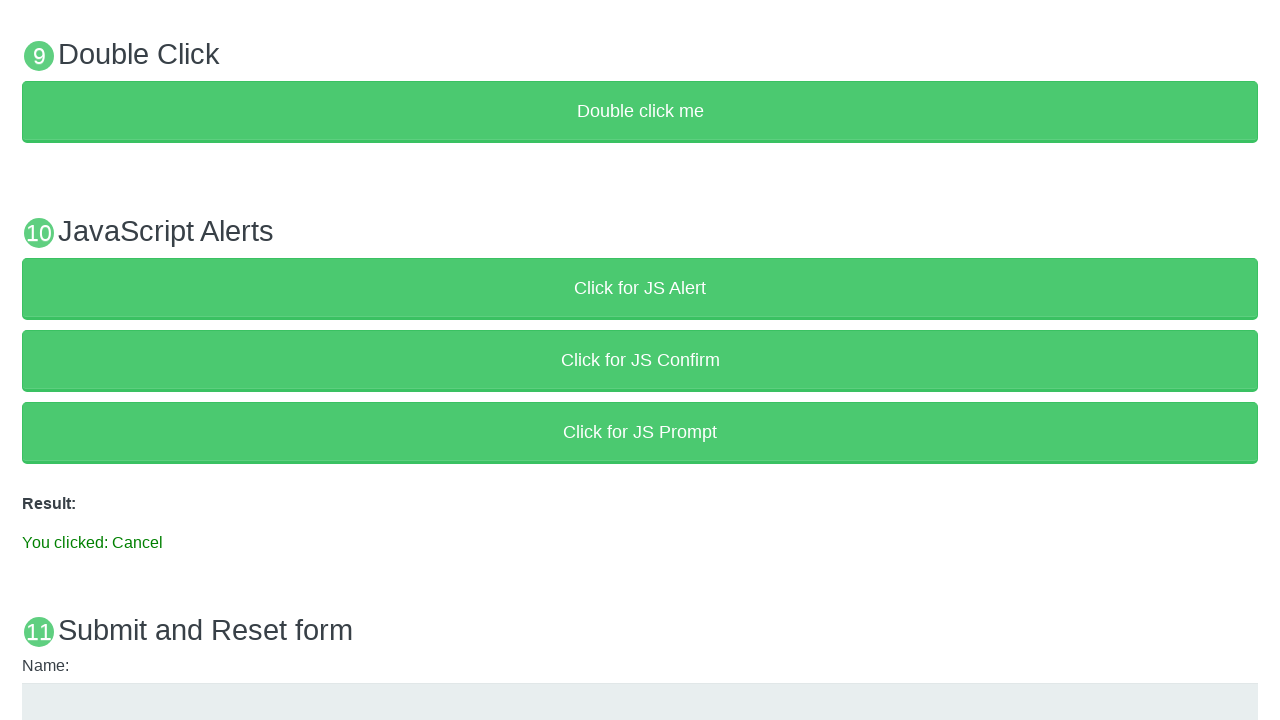